Tests window handling functionality by clicking a button that opens a new window, switching to it, and then closing it

Starting URL: http://demo.automationtesting.in/Windows.html

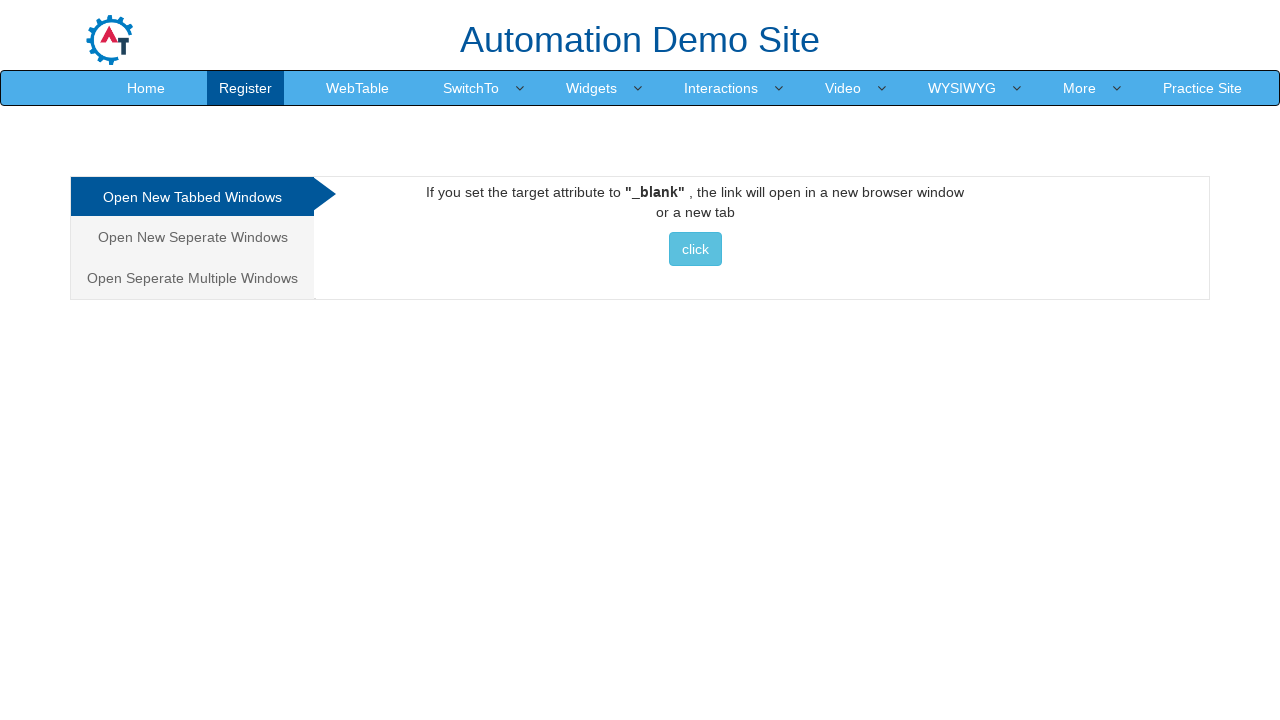

Clicked button to open new window/tab at (695, 249) on xpath=//*[@id='Tabbed']/a/button
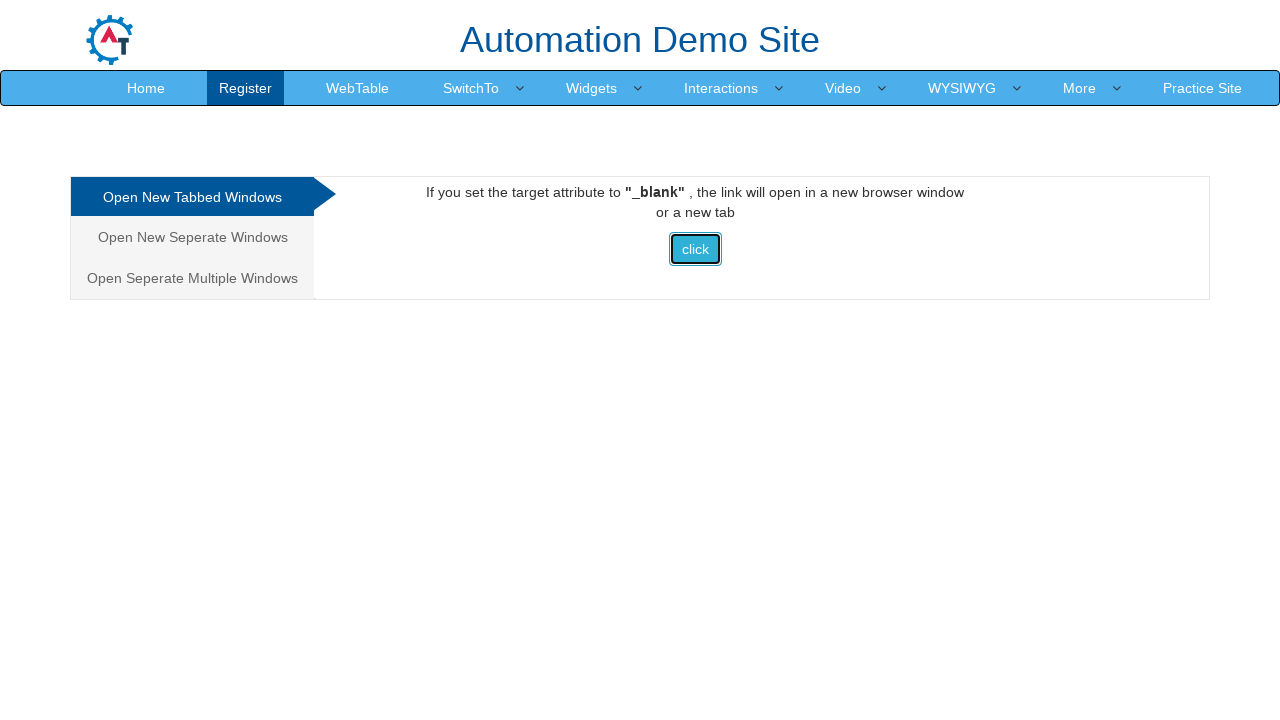

New page/window was opened and retrieved
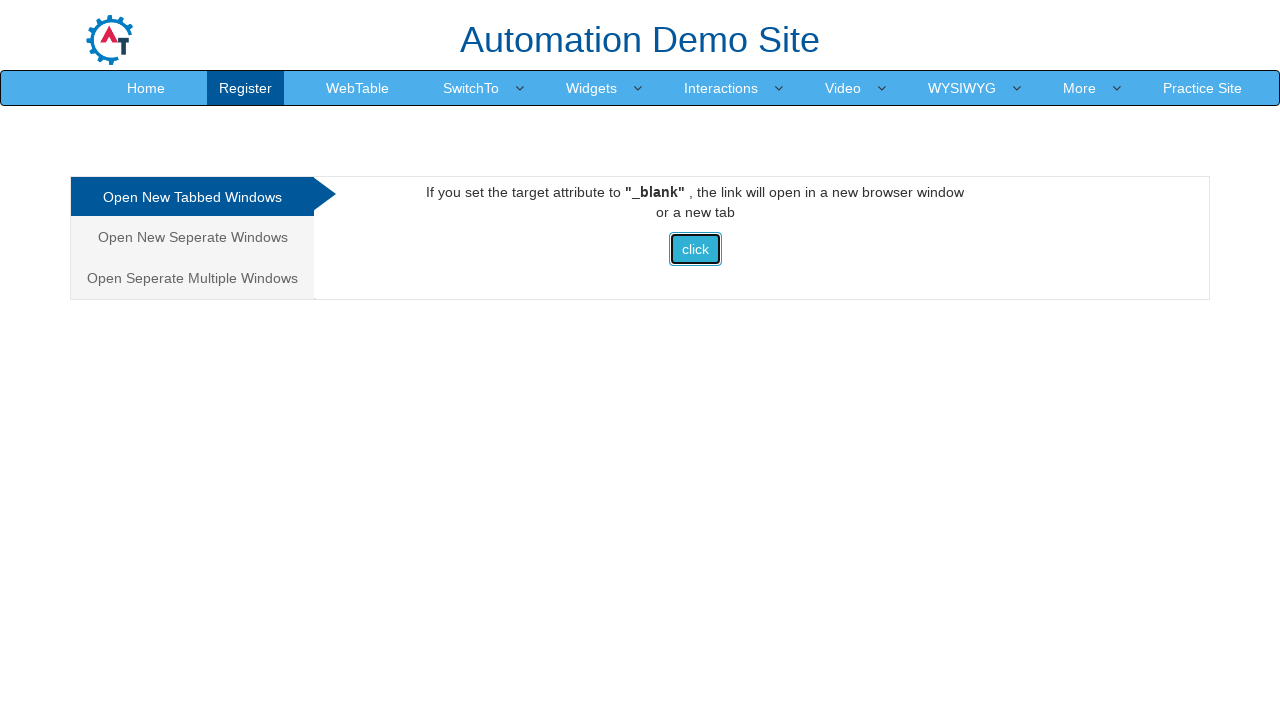

Retrieved title of new page: Selenium
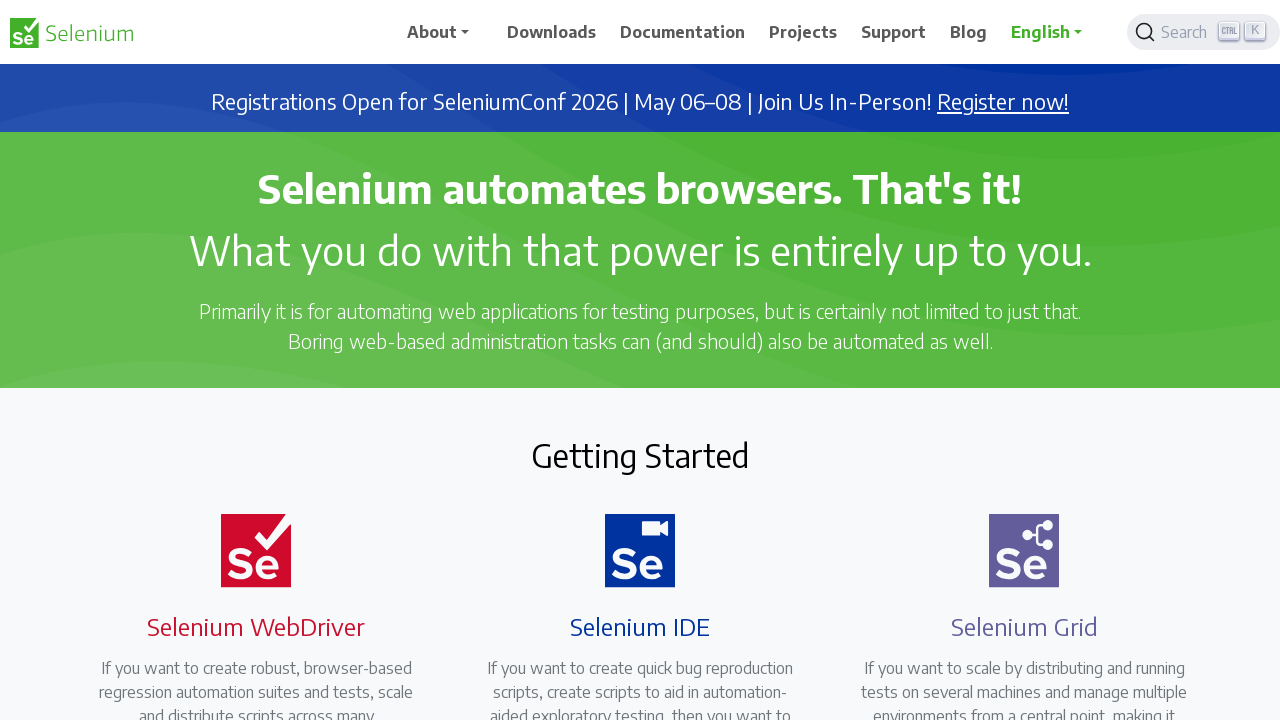

Closed the new page/window
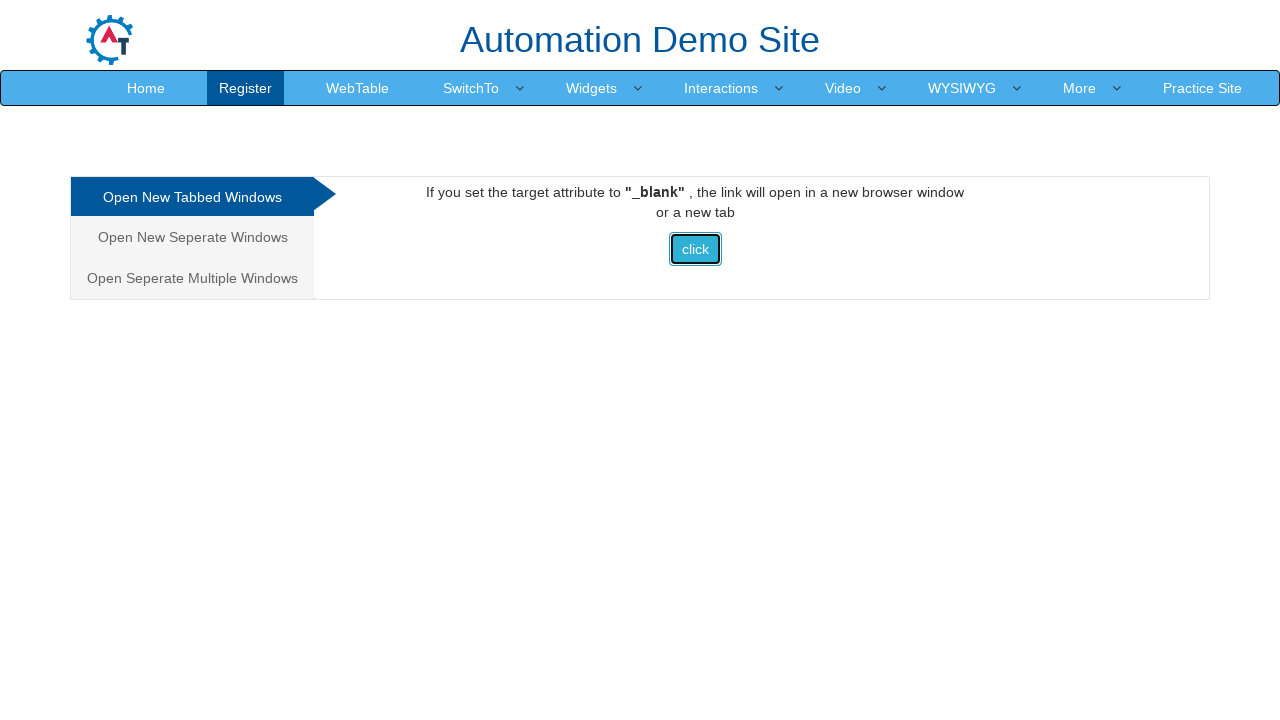

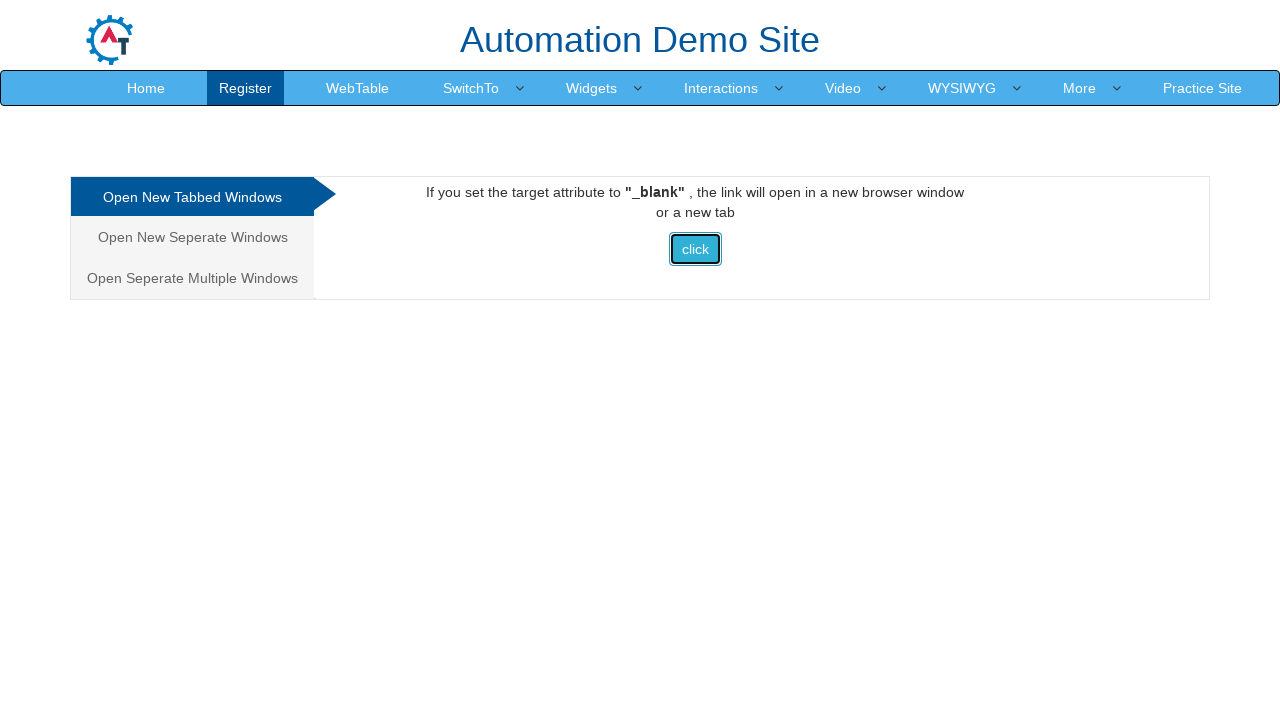